Tests handling multiple browser windows by clicking a button that opens a new window, then switching to and closing the child window while keeping the parent window open.

Starting URL: https://skpatro.github.io/demo/links/

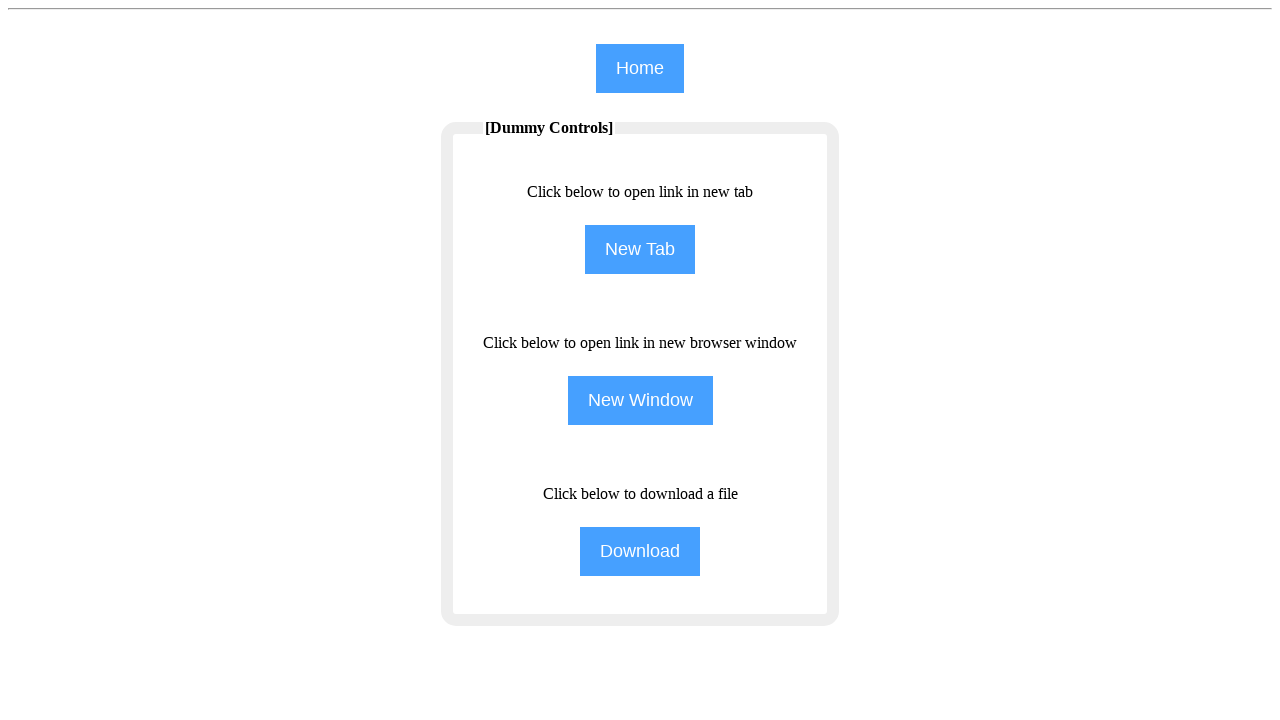

Clicked 'NewWindow' button to open child window at (640, 400) on [name='NewWindow']
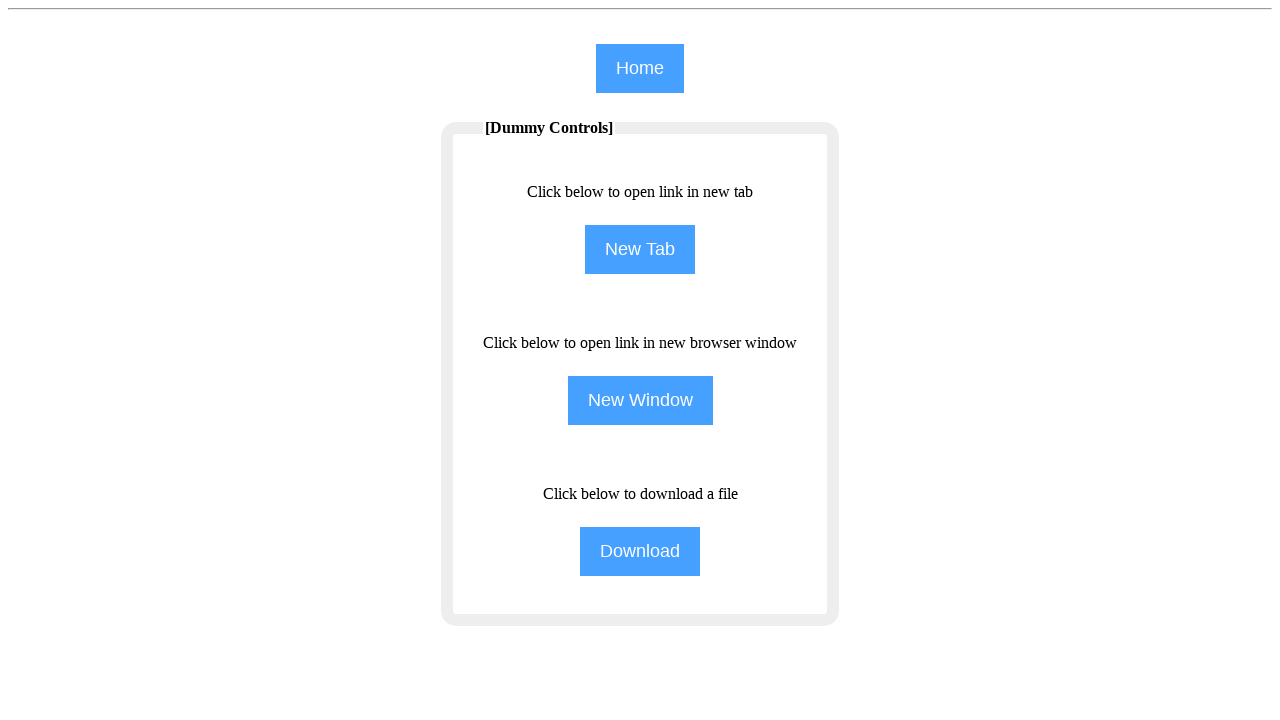

Captured new child window page object
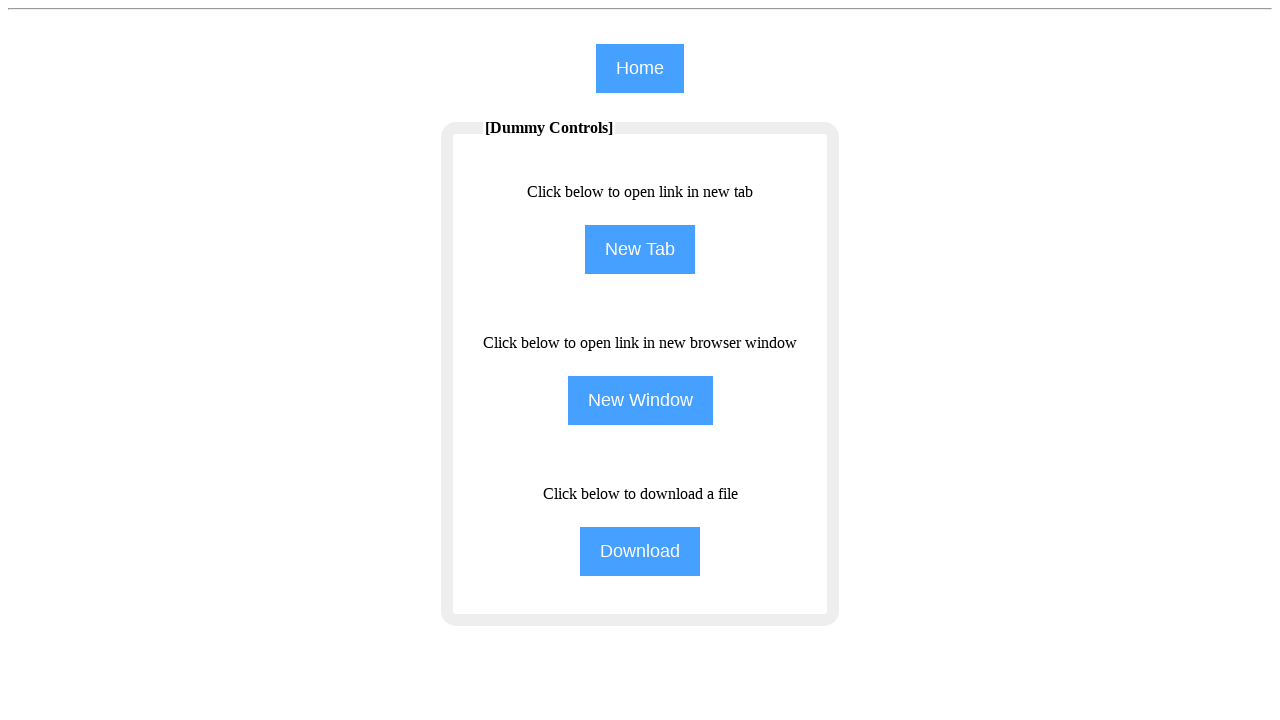

Child window finished loading
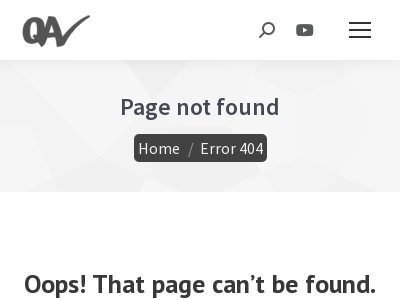

Closed child window while keeping parent window open
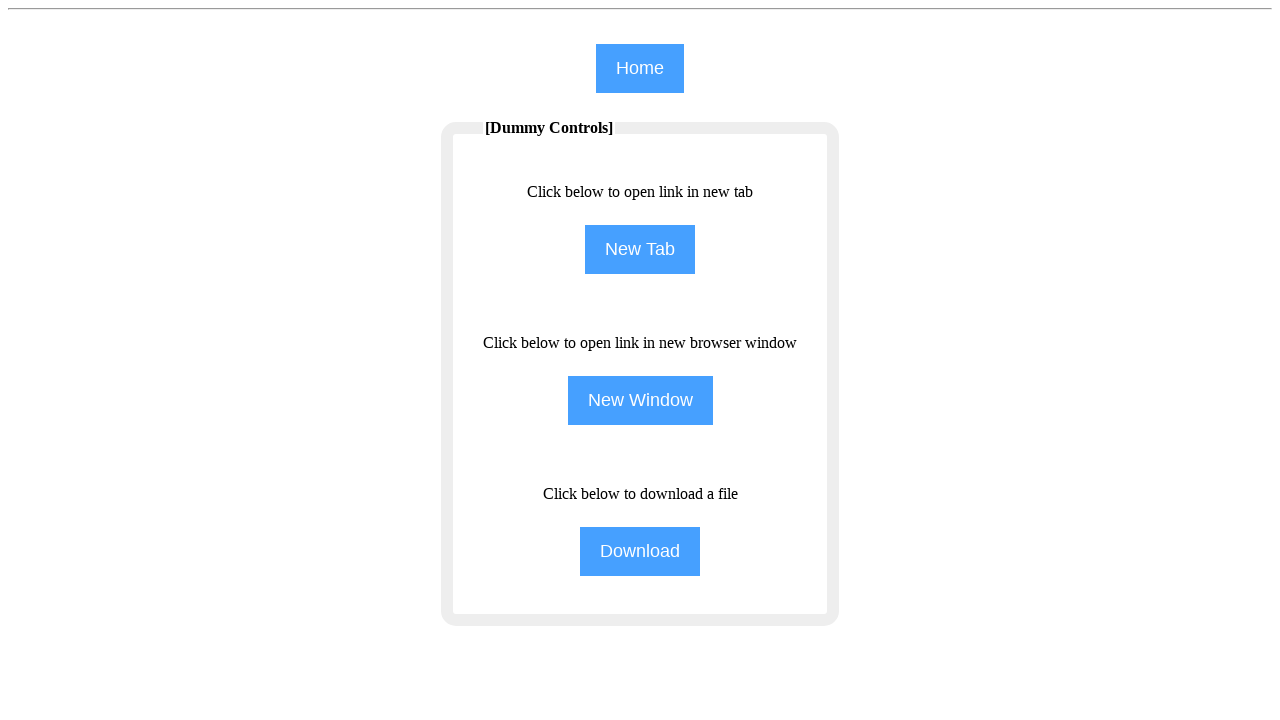

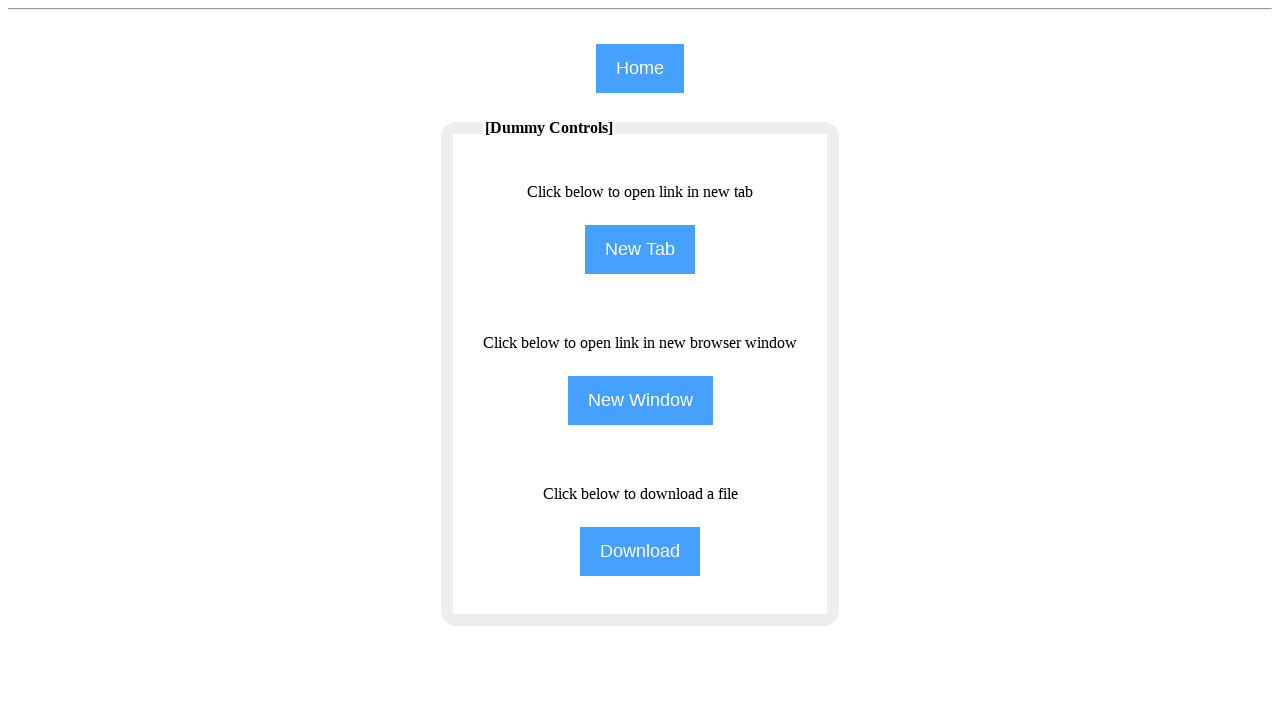